Enters a Git username in the search field and presses Enter to search for repositories

Starting URL: https://letcode.in/elements

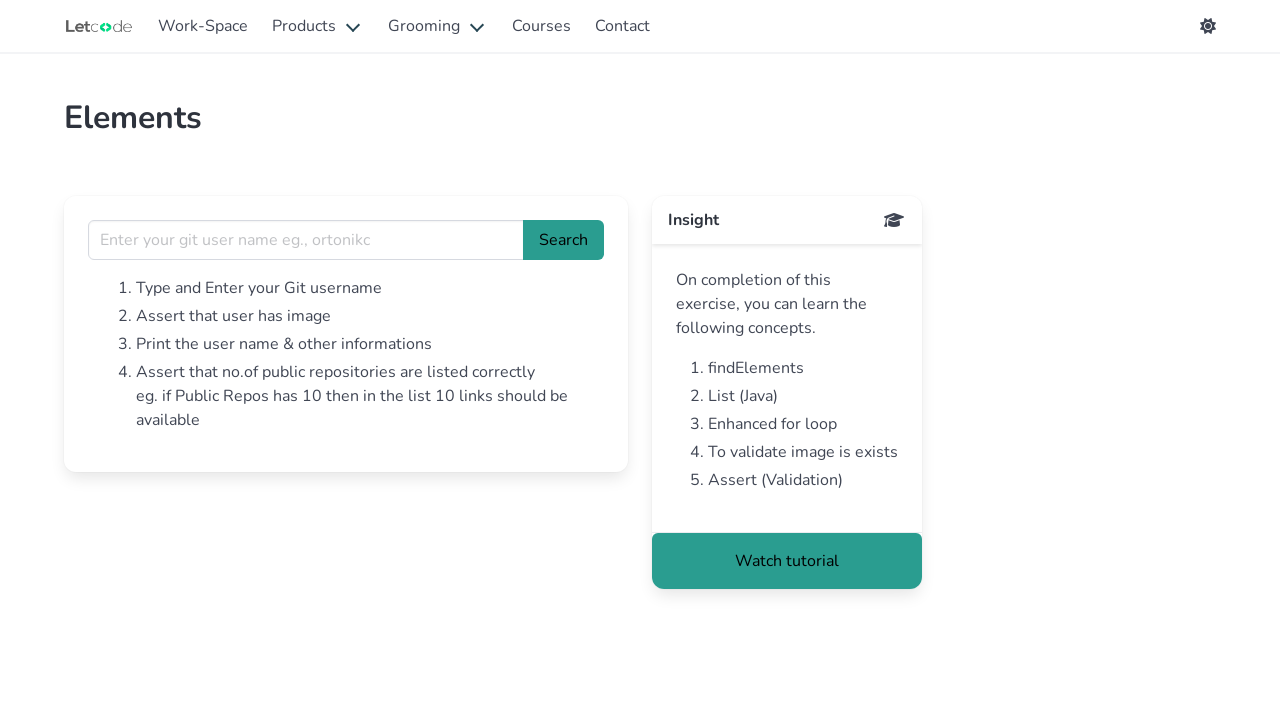

Filled username input field with 'ortonikc' on input[name='username']
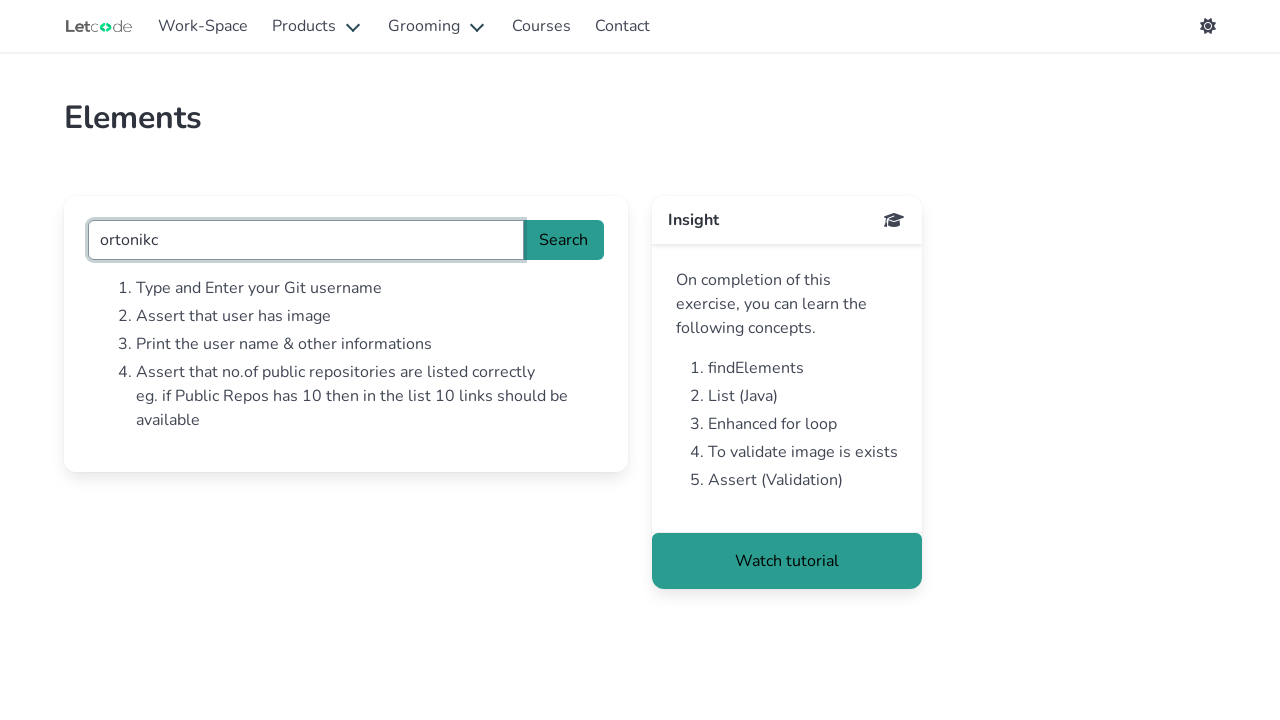

Pressed Enter to search for Git repositories on input[name='username']
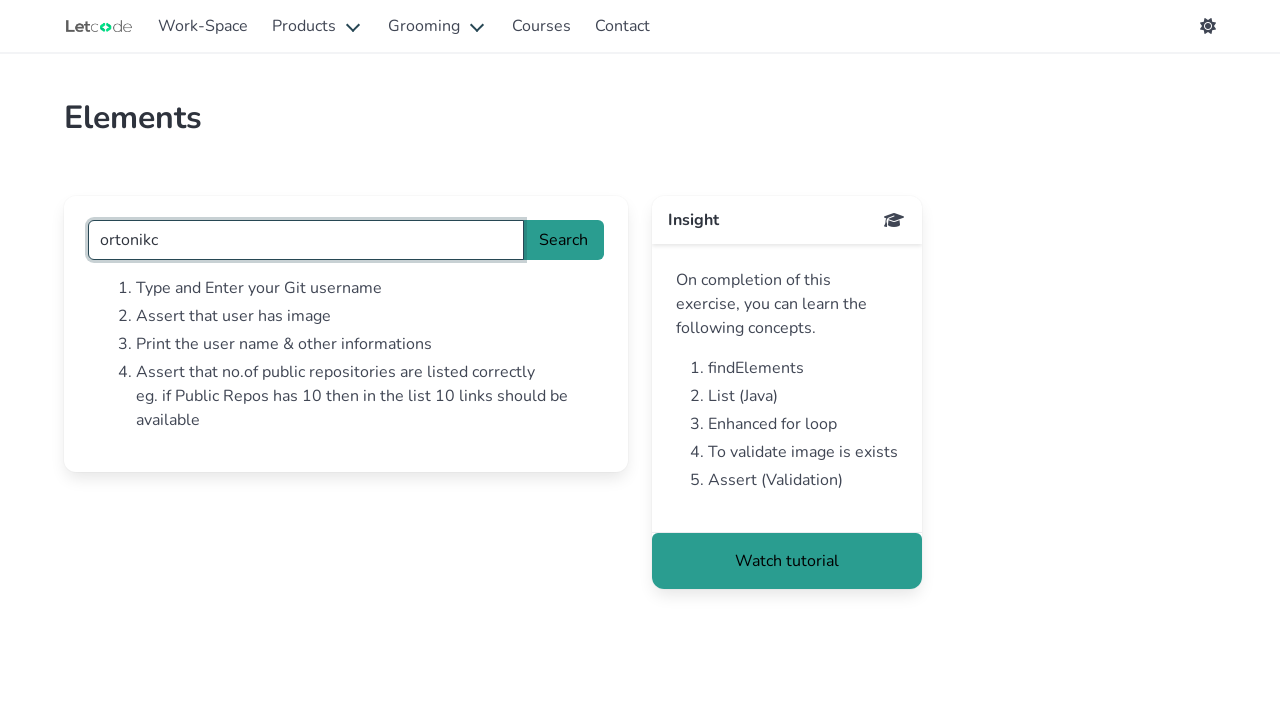

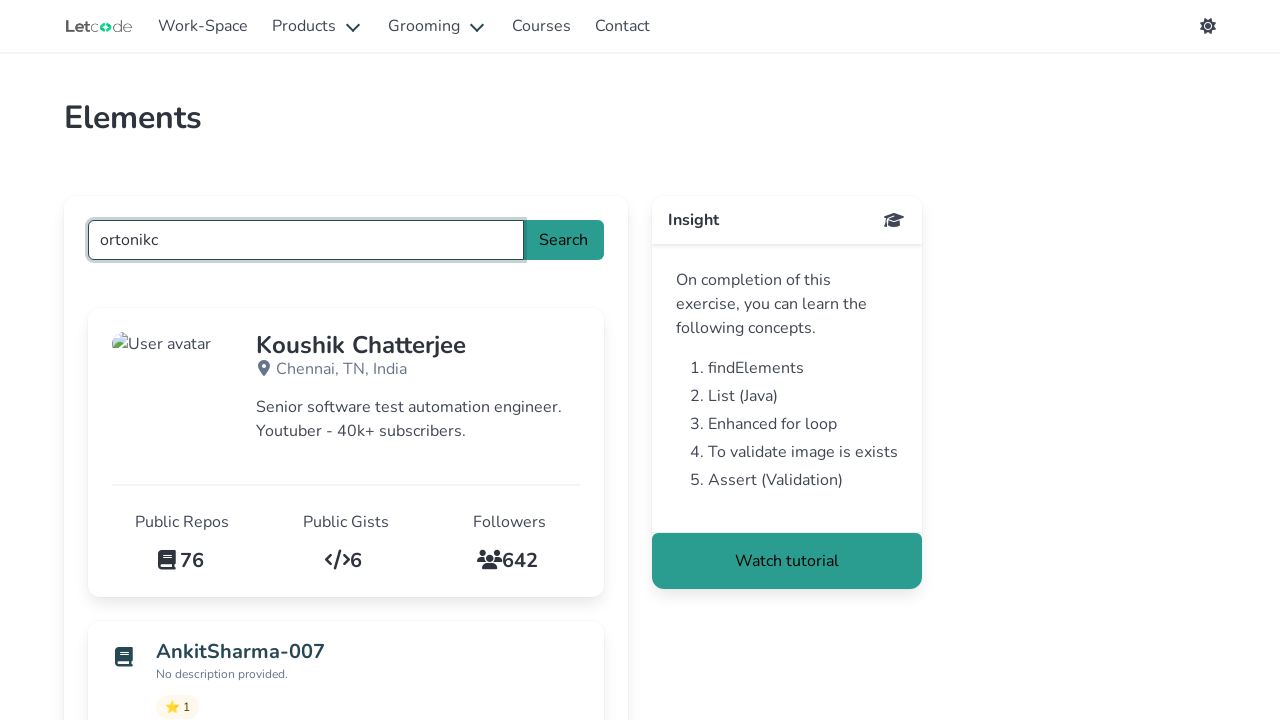